Retrieves the page title and URL, then clicks the file submit button on the upload page

Starting URL: https://the-internet.herokuapp.com/upload

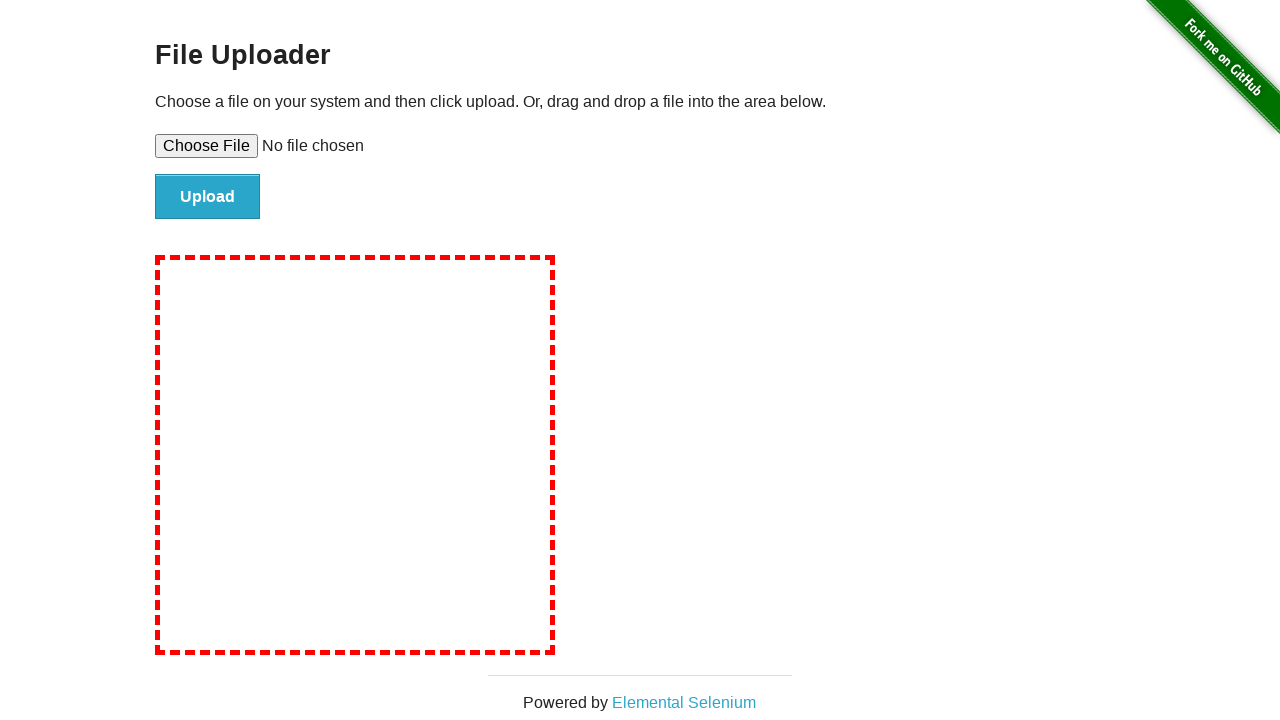

Retrieved page title
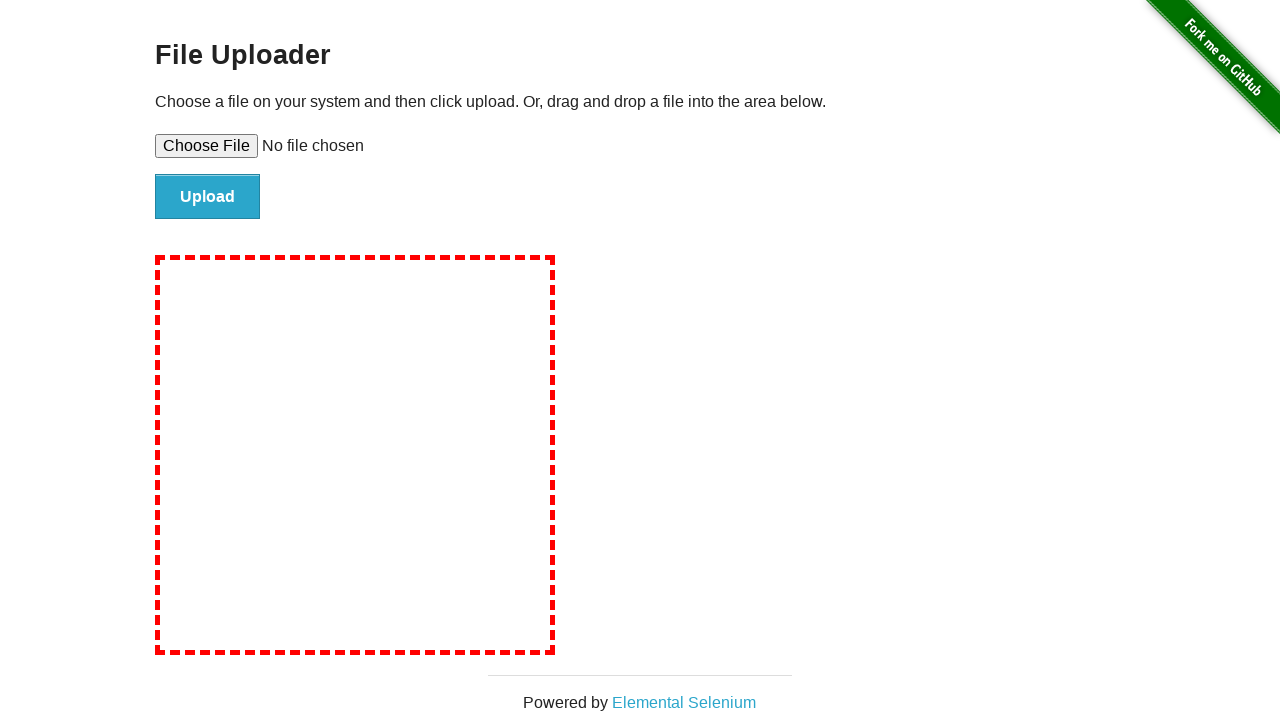

Retrieved page URL
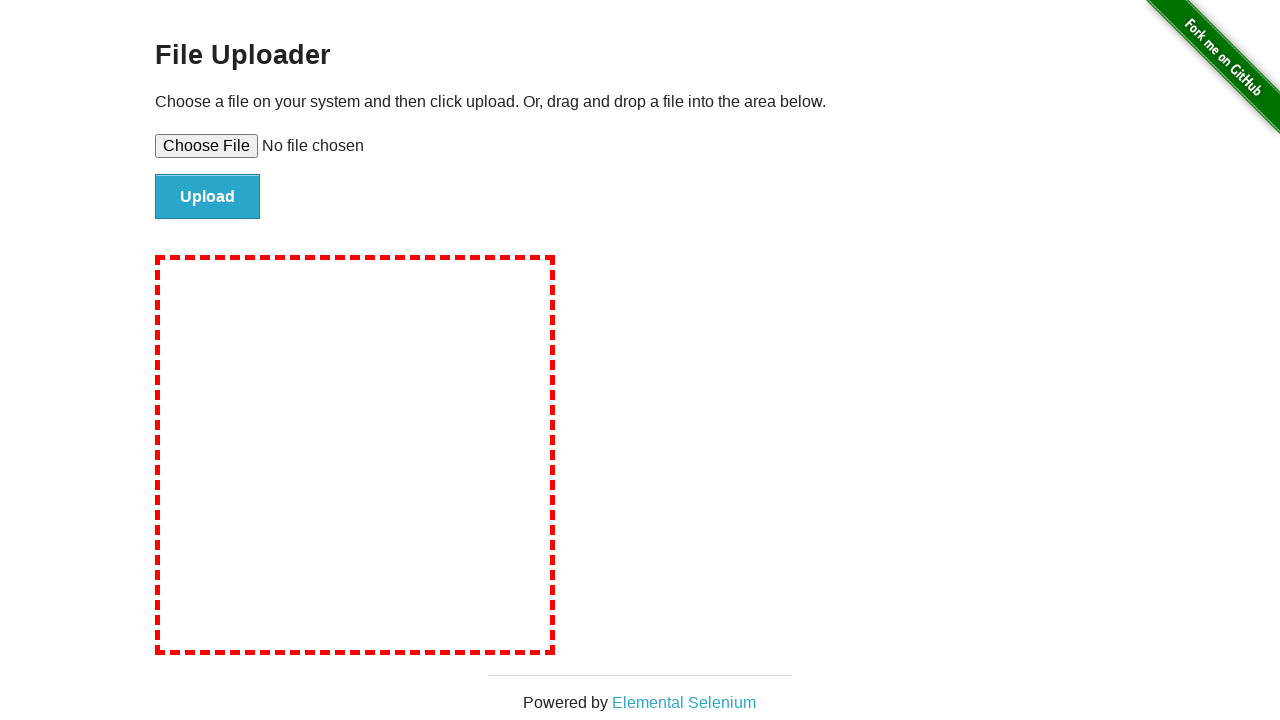

Clicked the file submit button at (208, 197) on #file-submit
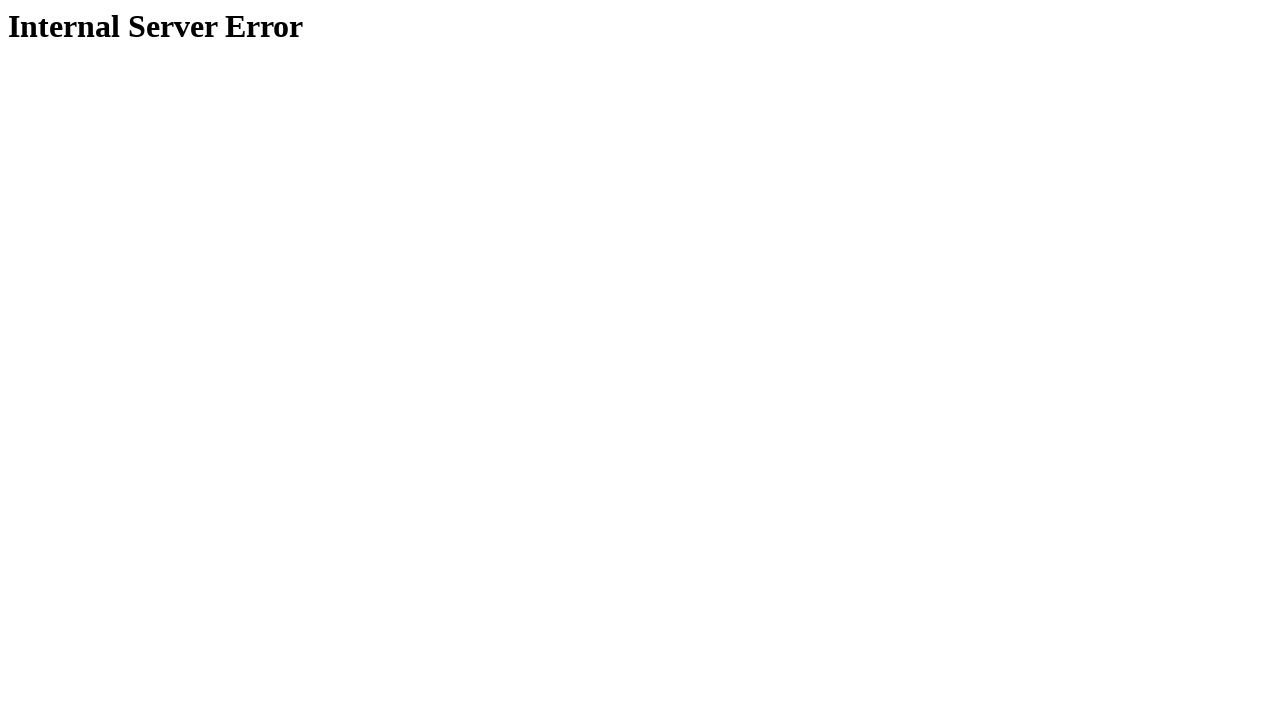

Waited for network to become idle after file submission
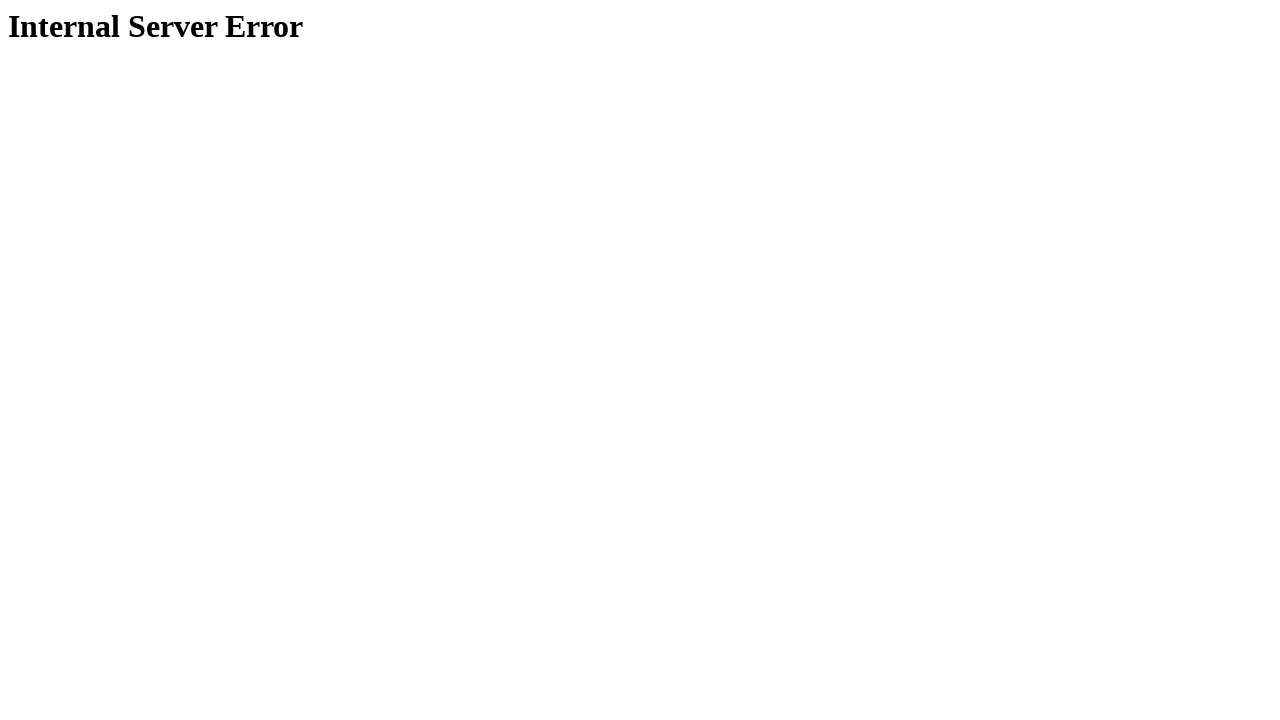

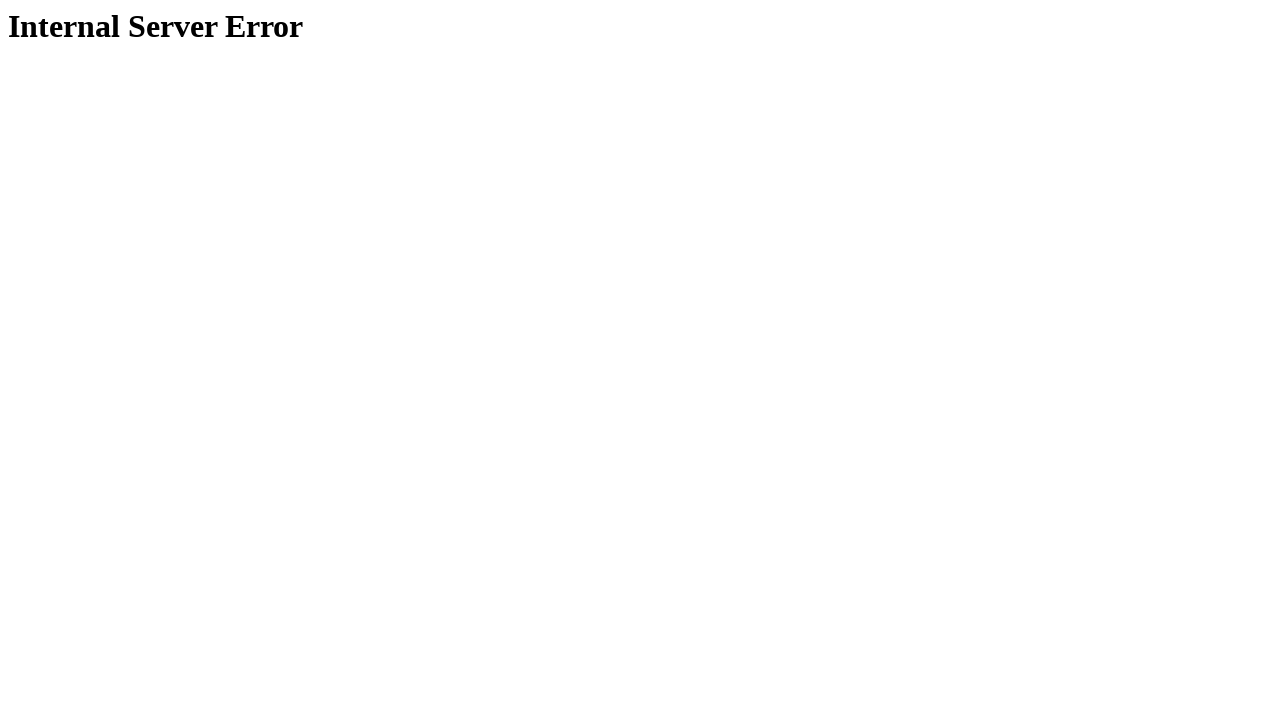